Tests that an error message is displayed when submitting with an empty first name

Starting URL: https://www.myrapname.com

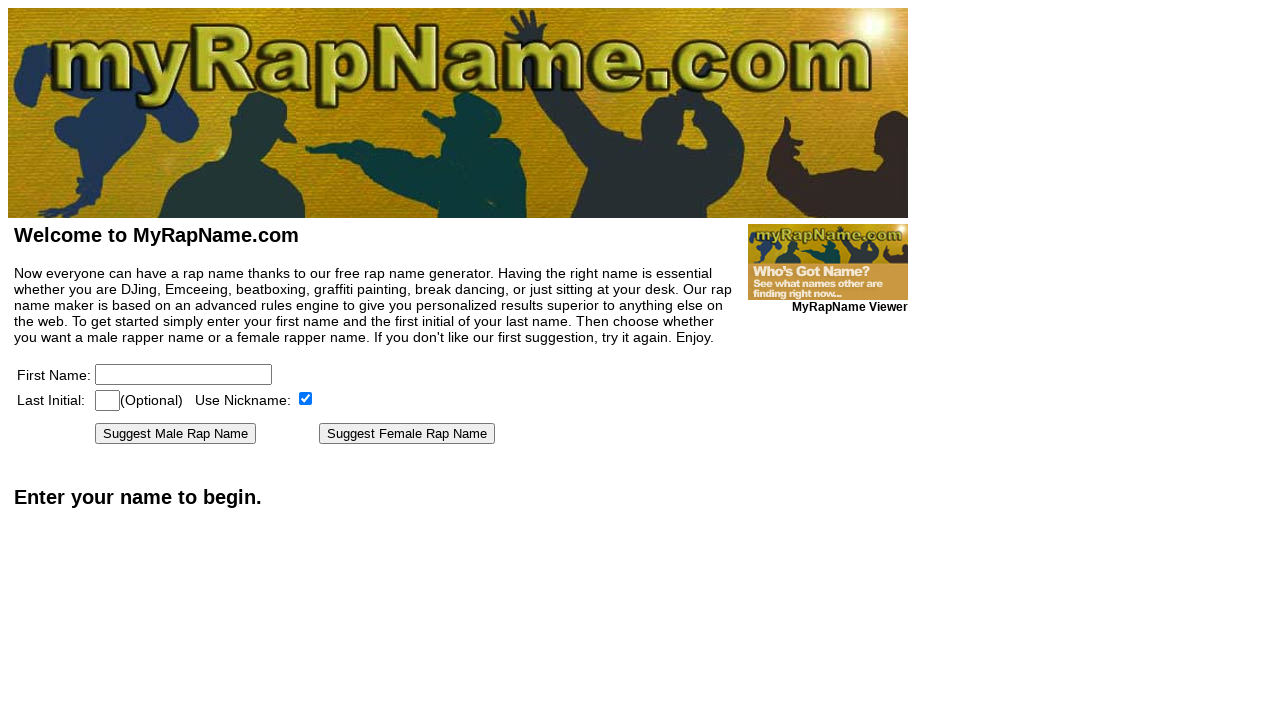

Navigated to https://www.myrapname.com
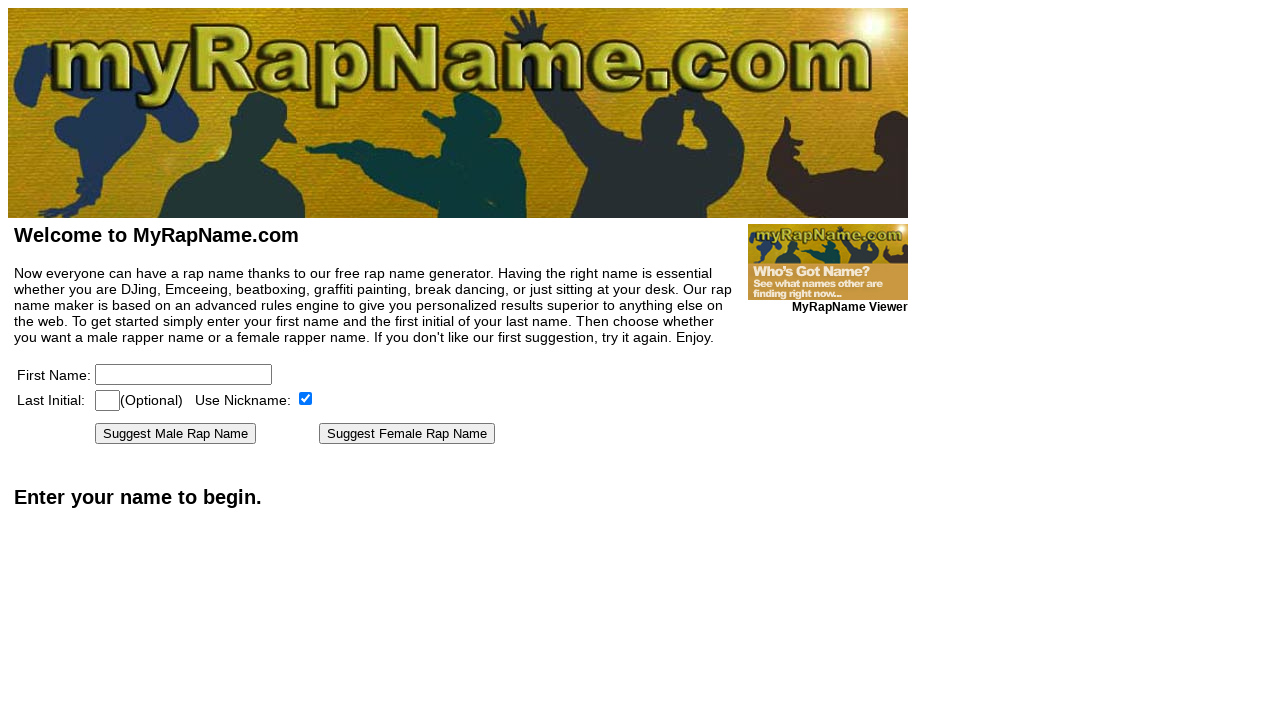

Filled last initial field with 'M' on [name=lastinitial]
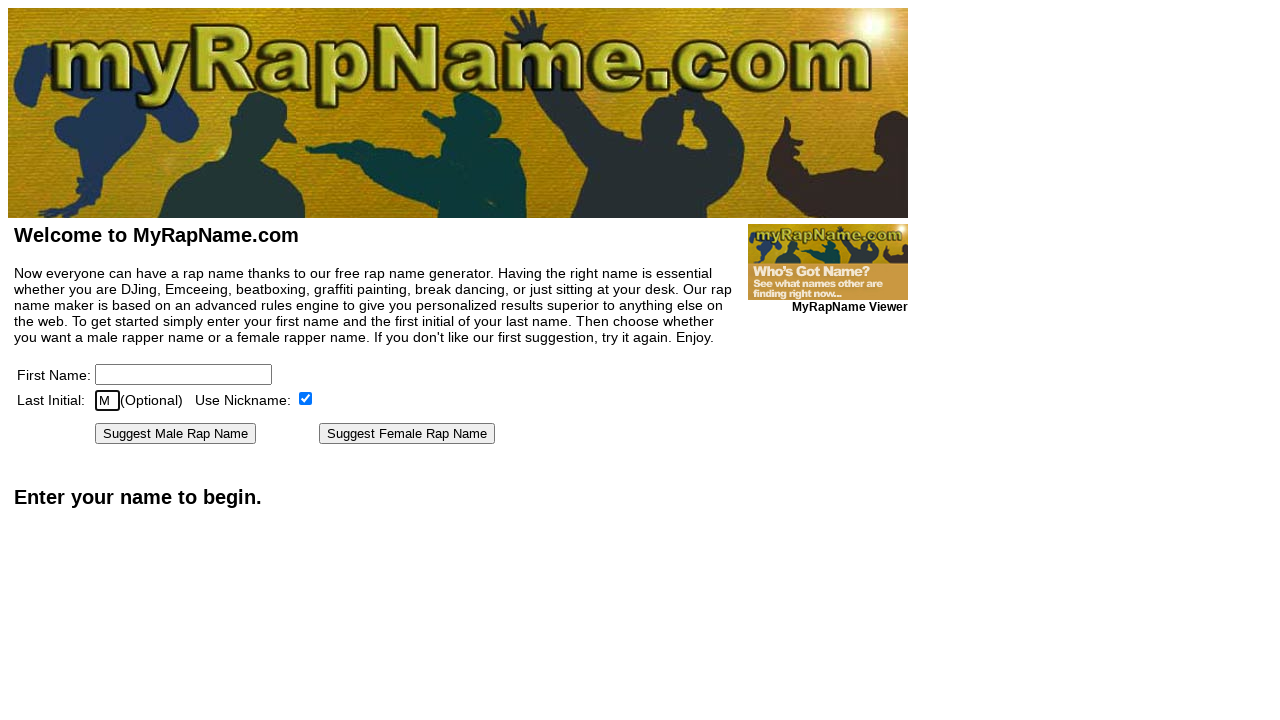

Clicked 'Suggest Male Rap Name' button with empty first name at (176, 434) on text=Suggest Male Rap Name
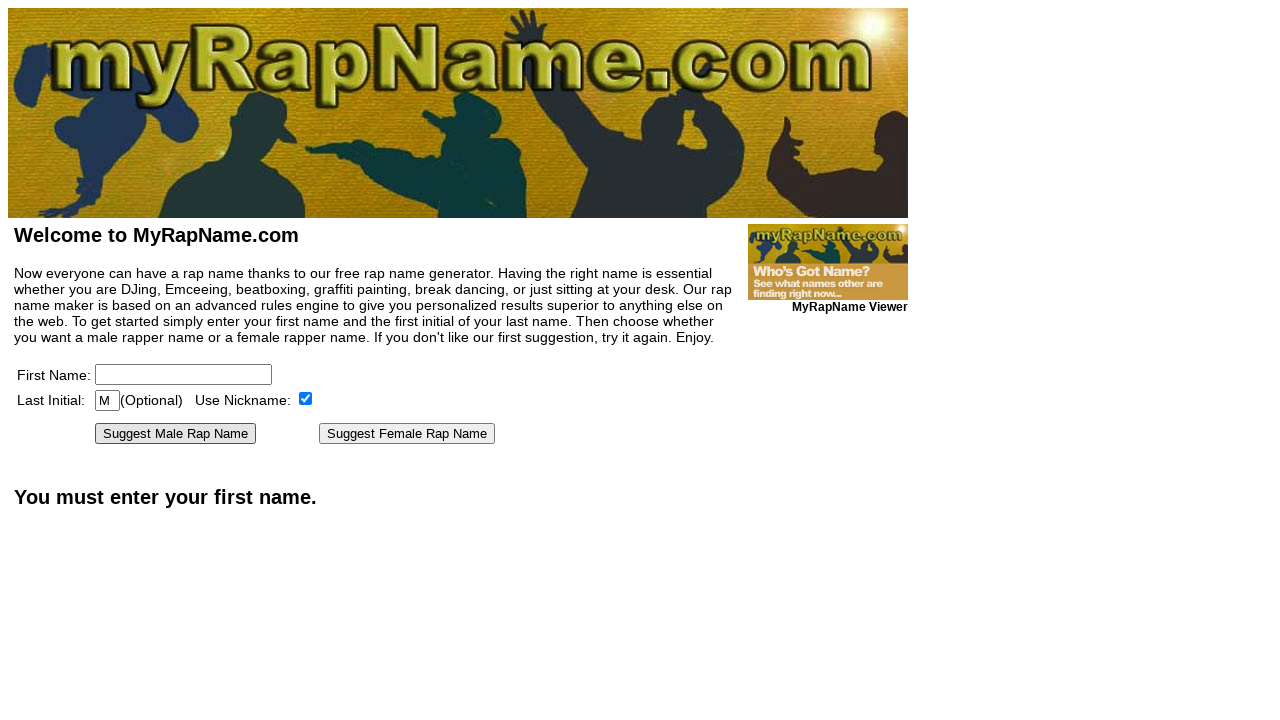

Error message 'You must enter your first name' is displayed
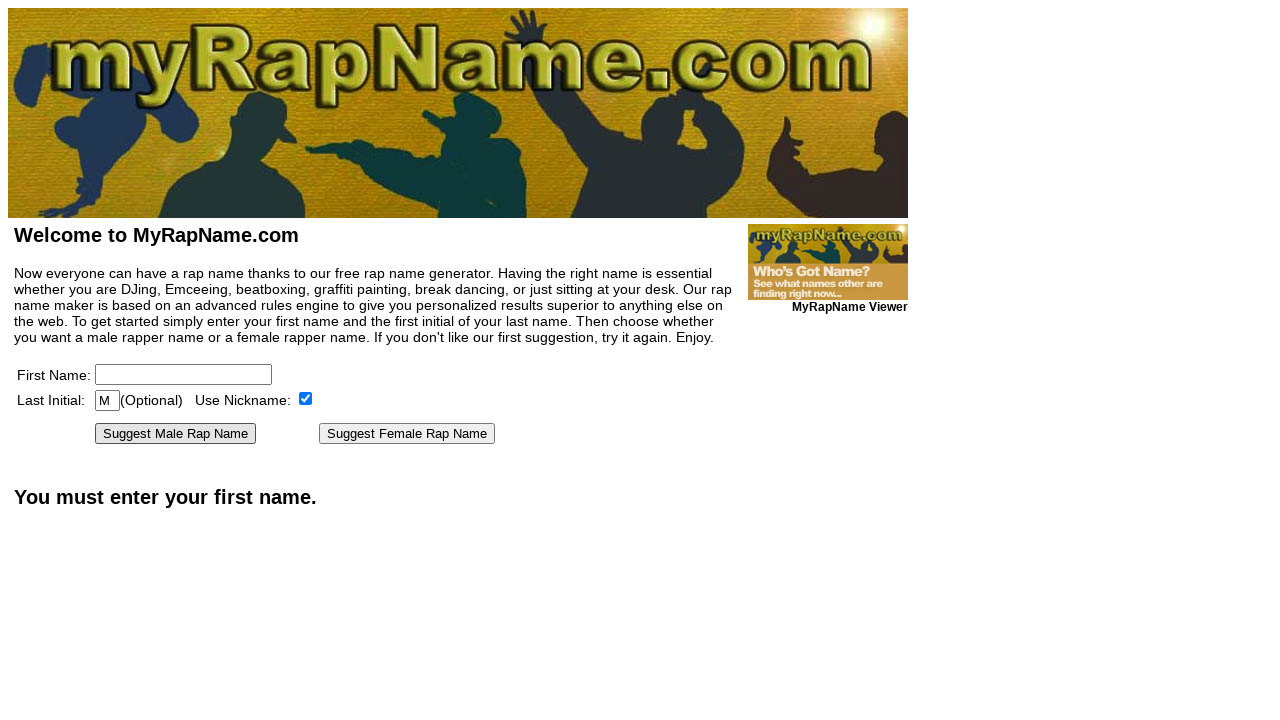

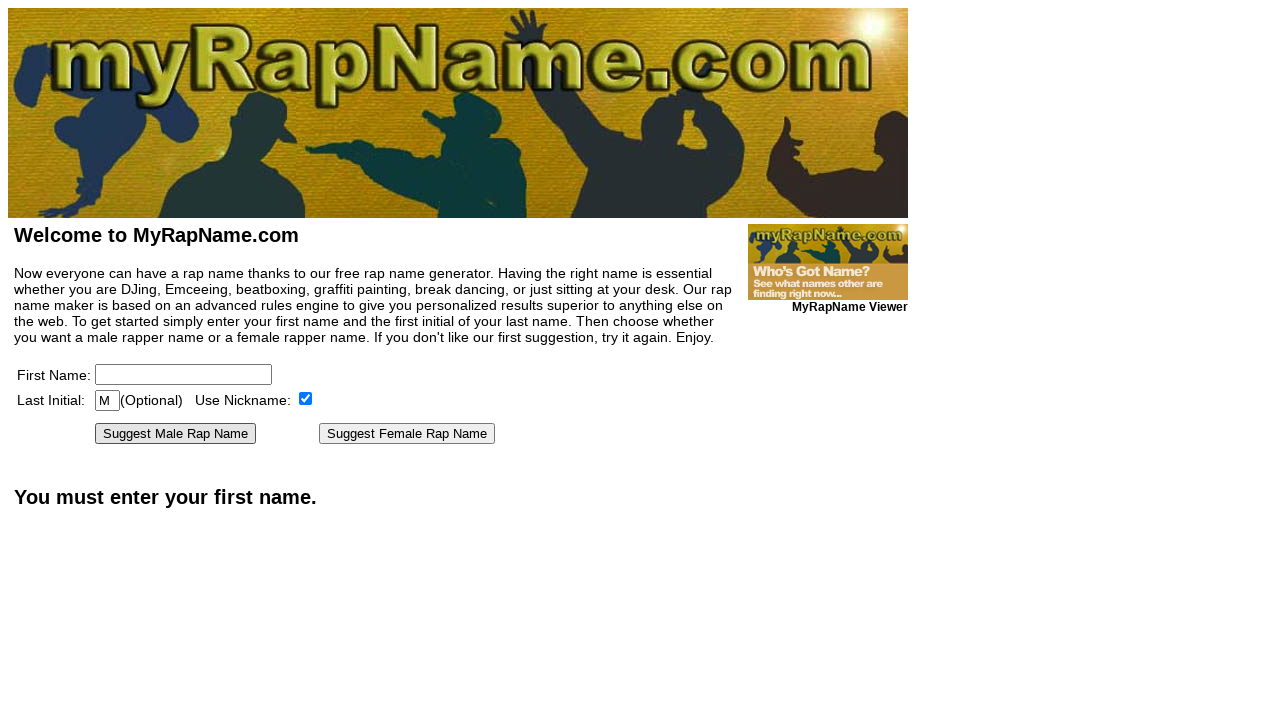